Tests handling child windows by extracting href and navigating to the URL

Starting URL: https://rahulshettyacademy.com/AutomationPractice

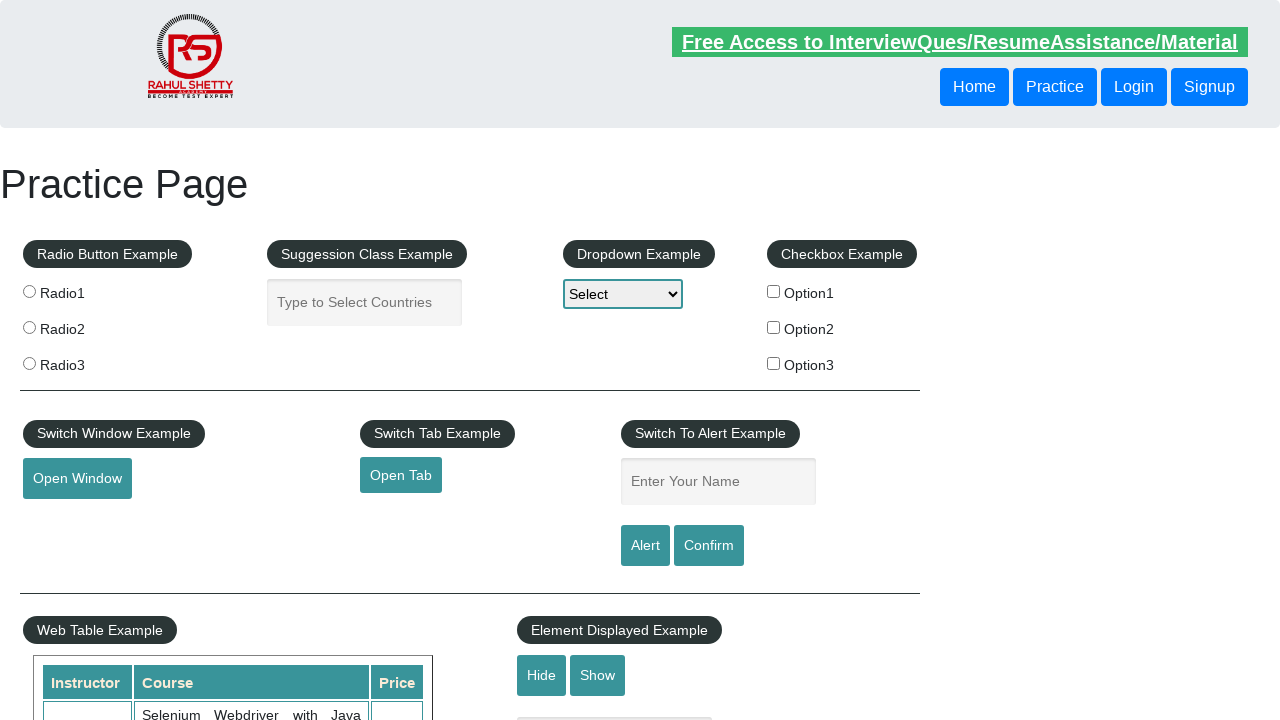

Extracted href attribute from opentab element
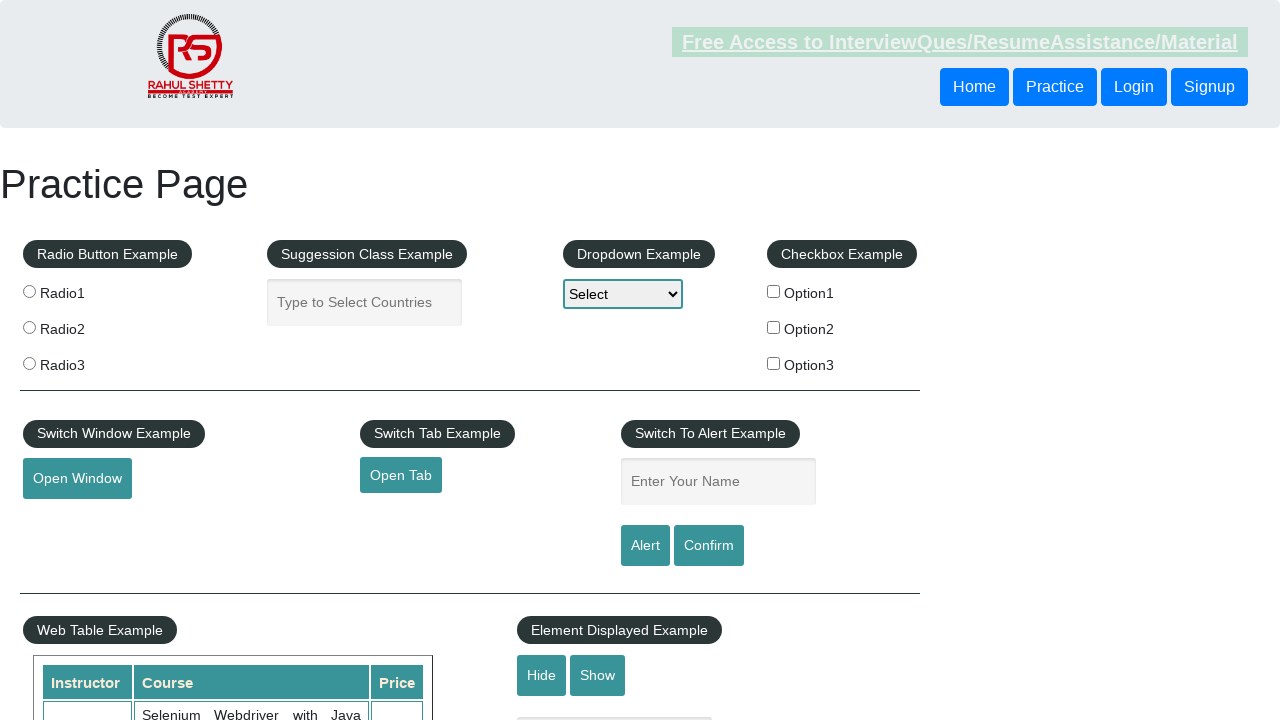

Navigated to extracted child window URL
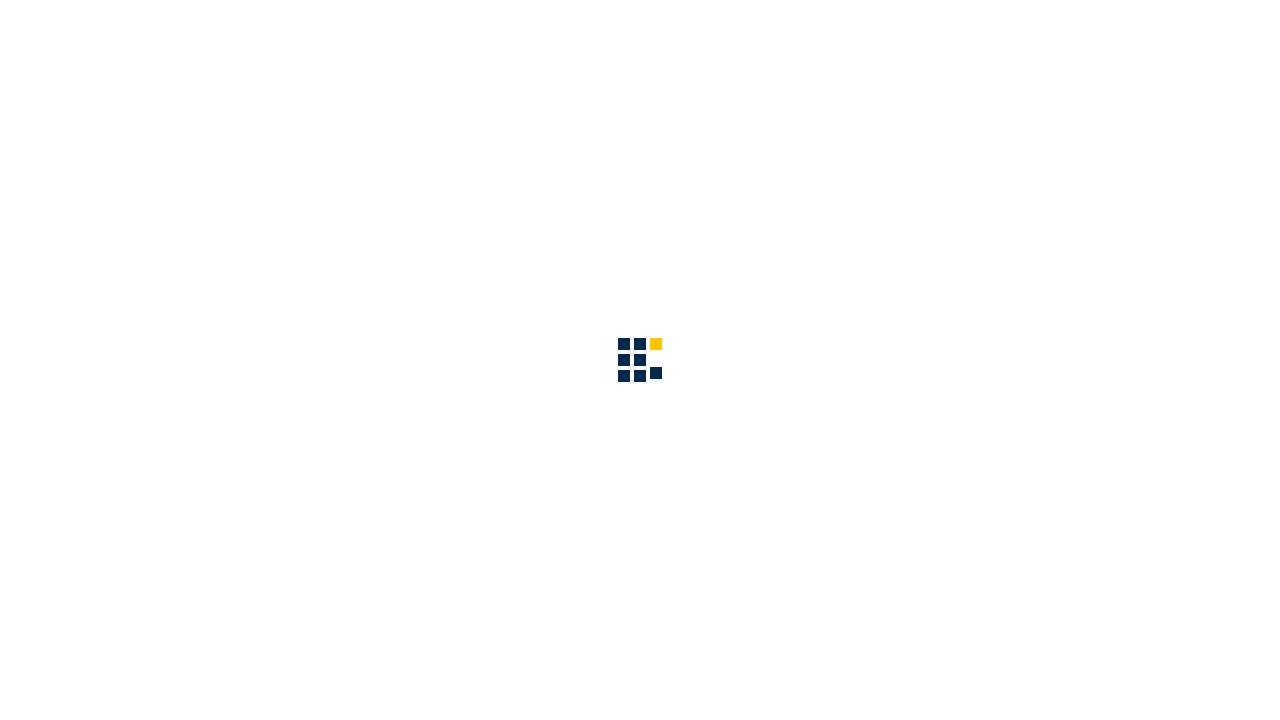

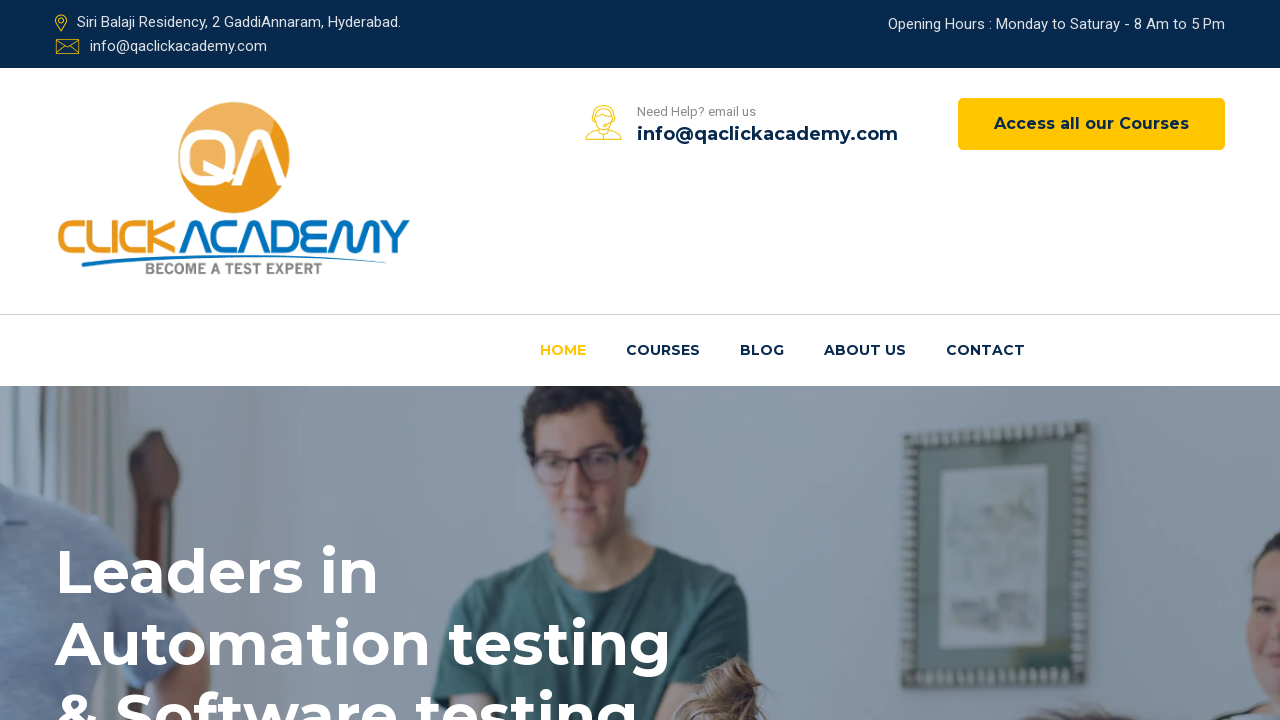